Tests dynamic loading functionality by clicking the Dynamic Loading link, navigating to example 1, clicking Start button, and verifying "Hello World!" text appears after loading completes

Starting URL: https://the-internet.herokuapp.com/

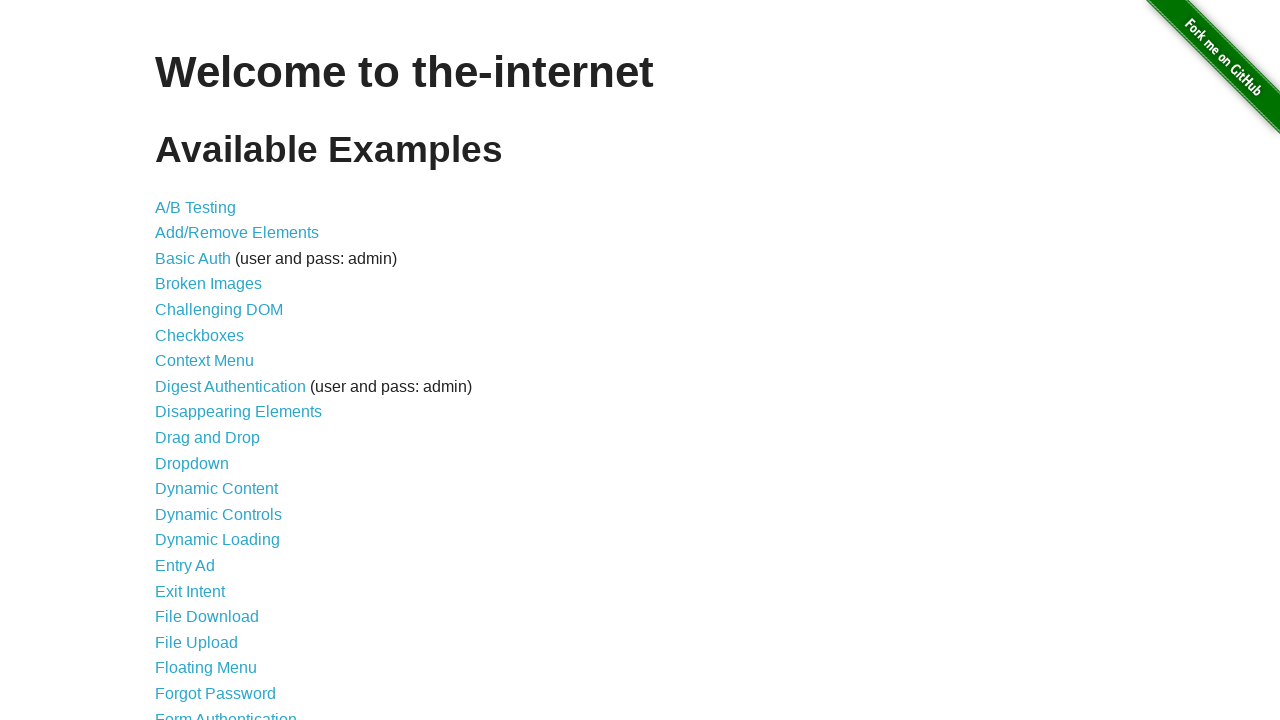

Clicked Dynamic Loading link at (218, 540) on internal:role=link[name="Dynamic Loading"i]
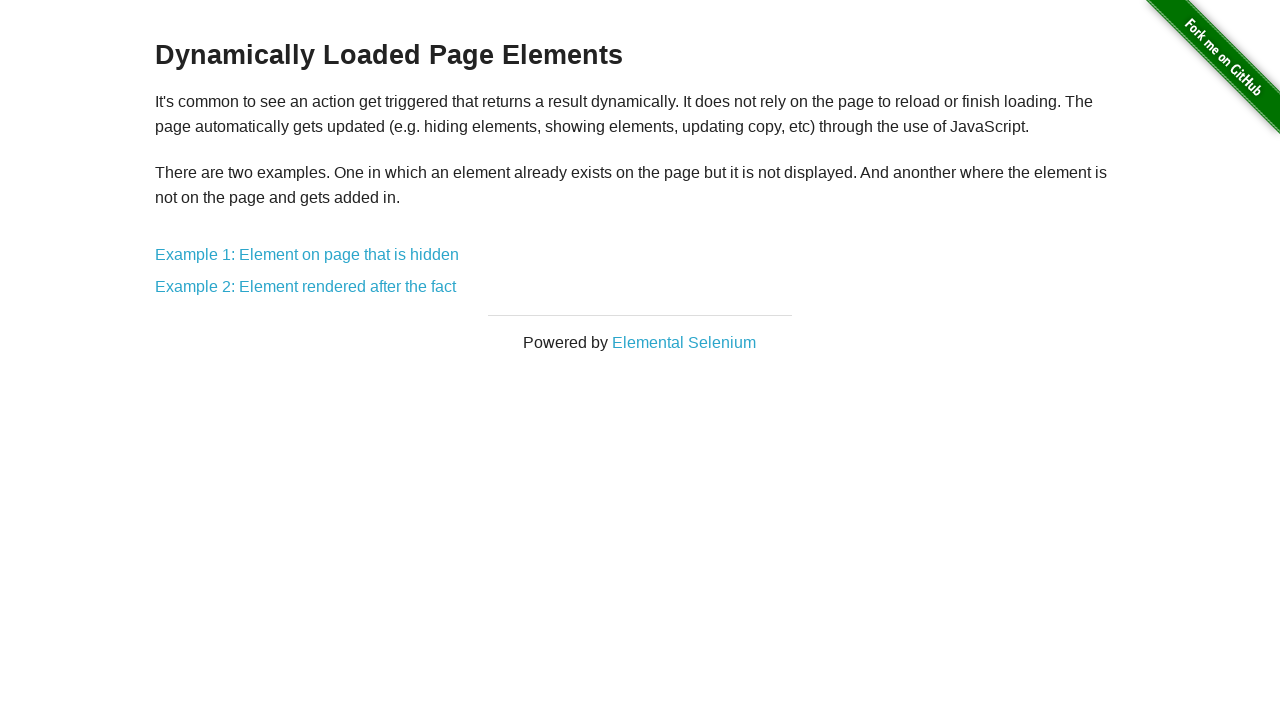

Dynamic Loading page title appeared
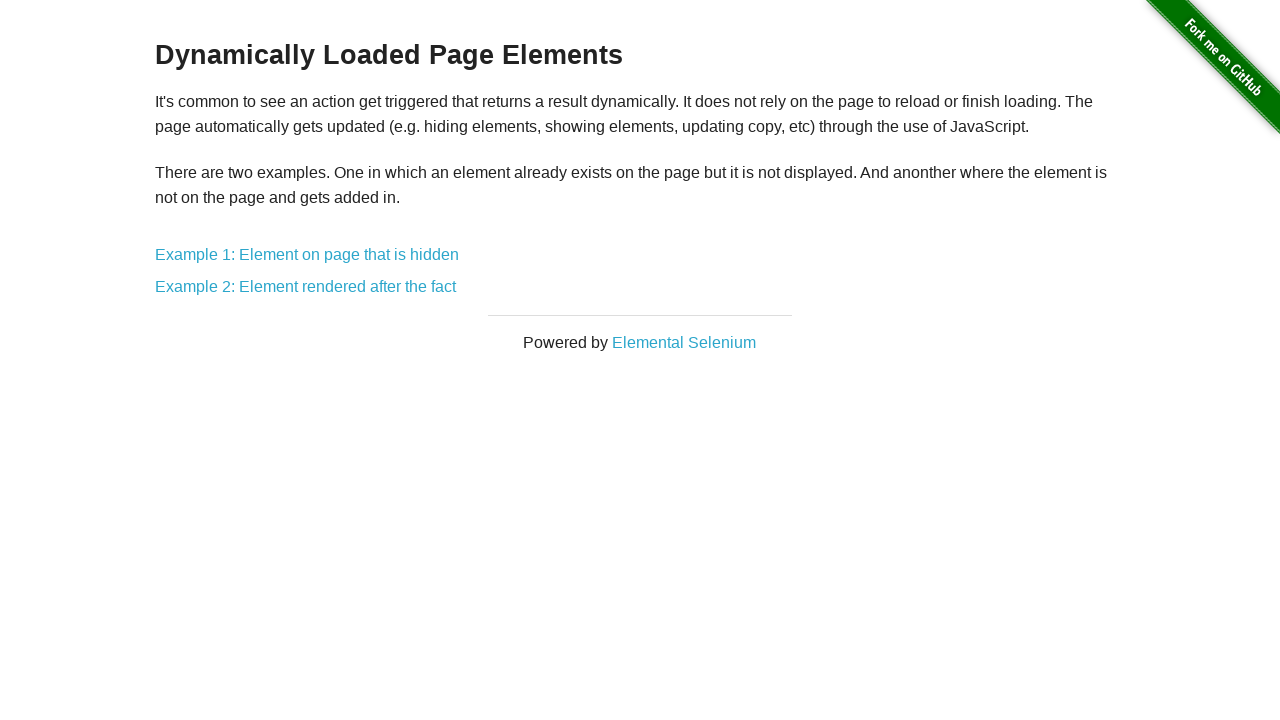

Clicked link to Dynamic Loading Example 1 at (307, 255) on xpath=//a[@href='/dynamic_loading/1']
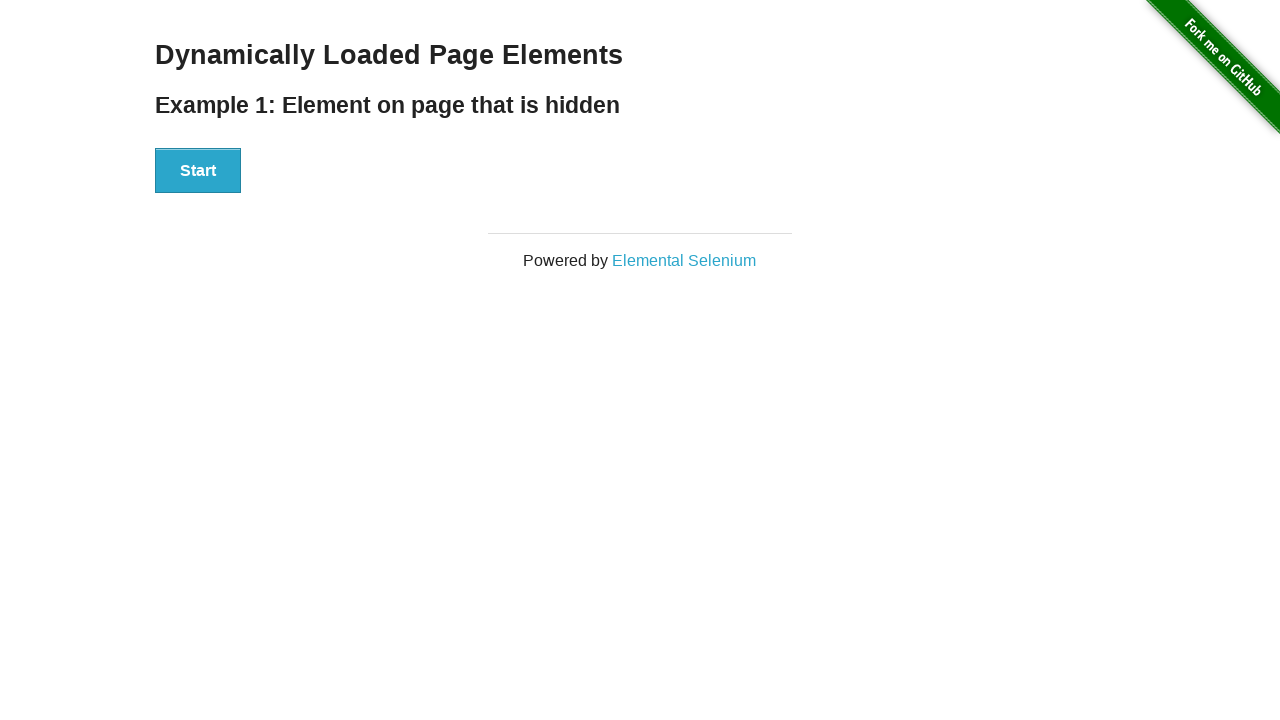

Example 1 page title appeared
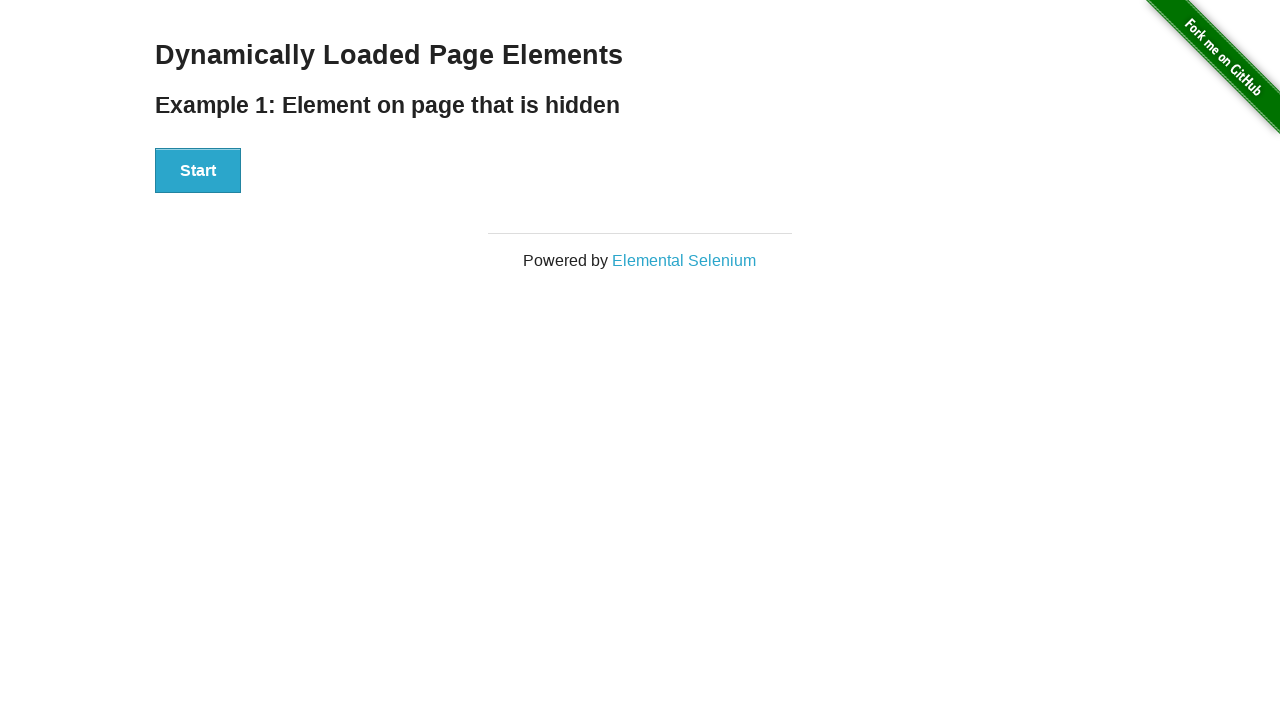

Clicked Start button at (198, 171) on internal:role=button[name="Start"i]
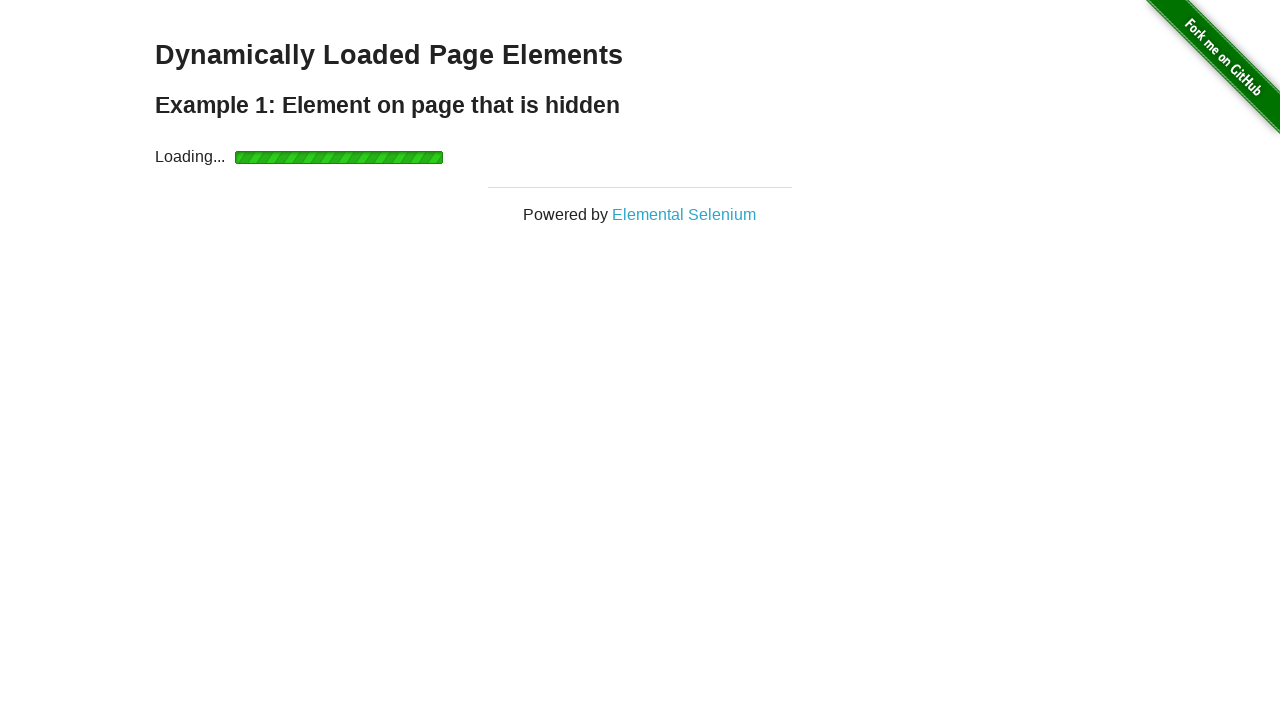

Loading spinner appeared
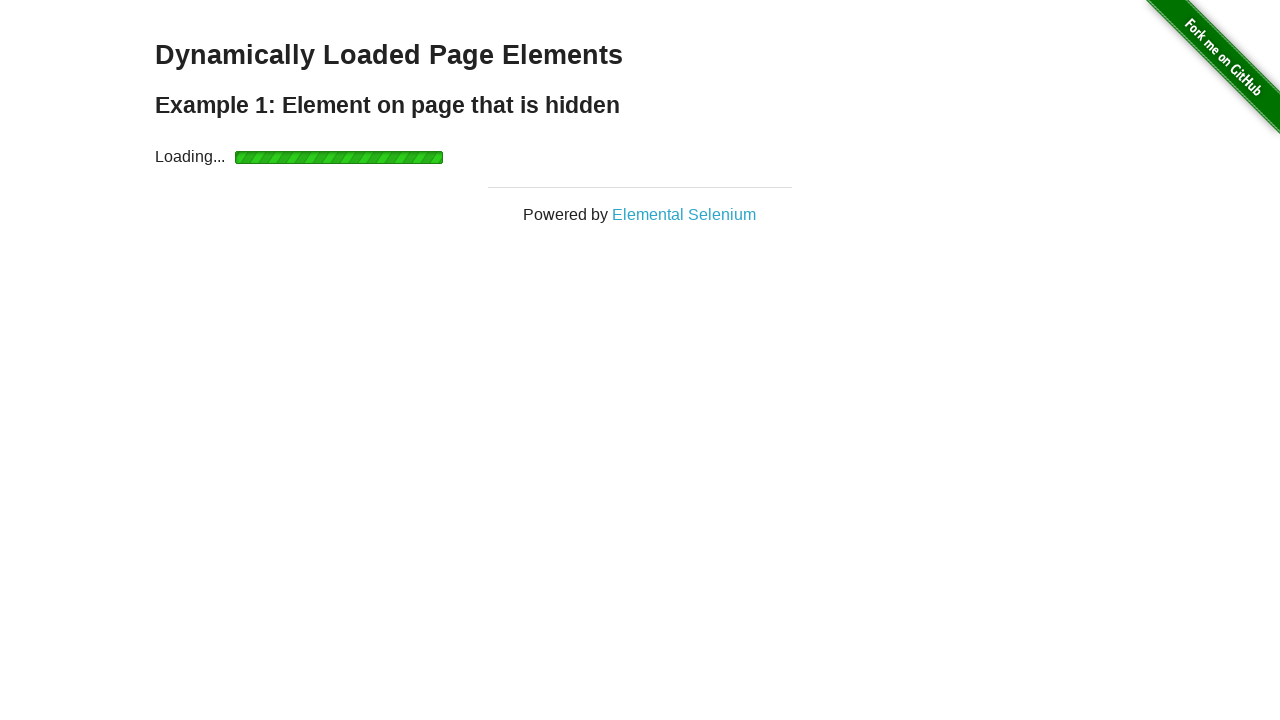

Loading spinner disappeared
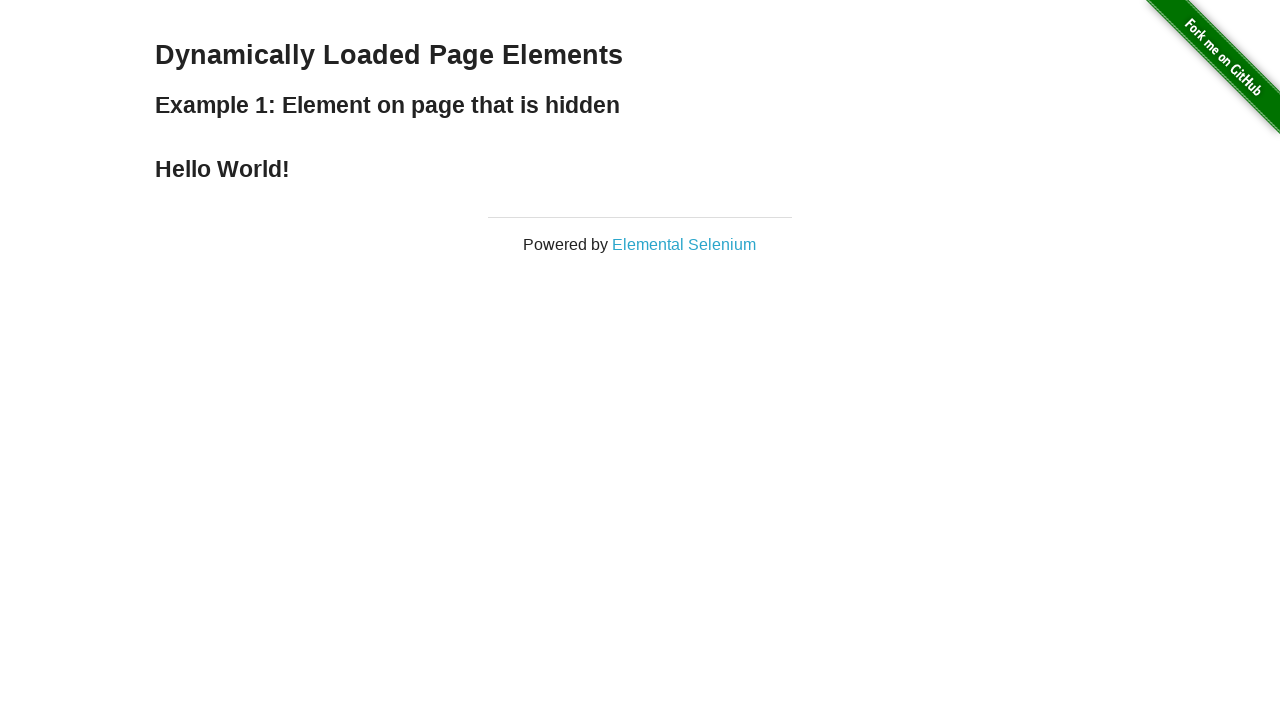

Verified 'Hello World!' text appeared after loading completed
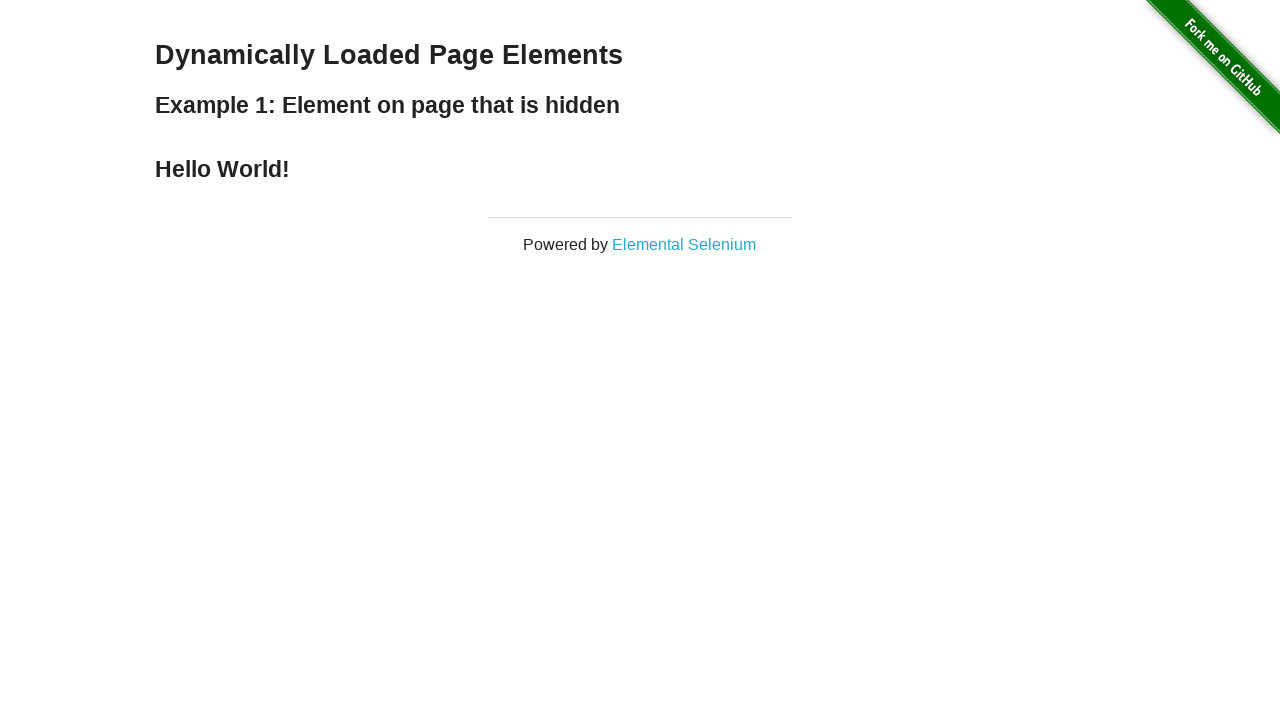

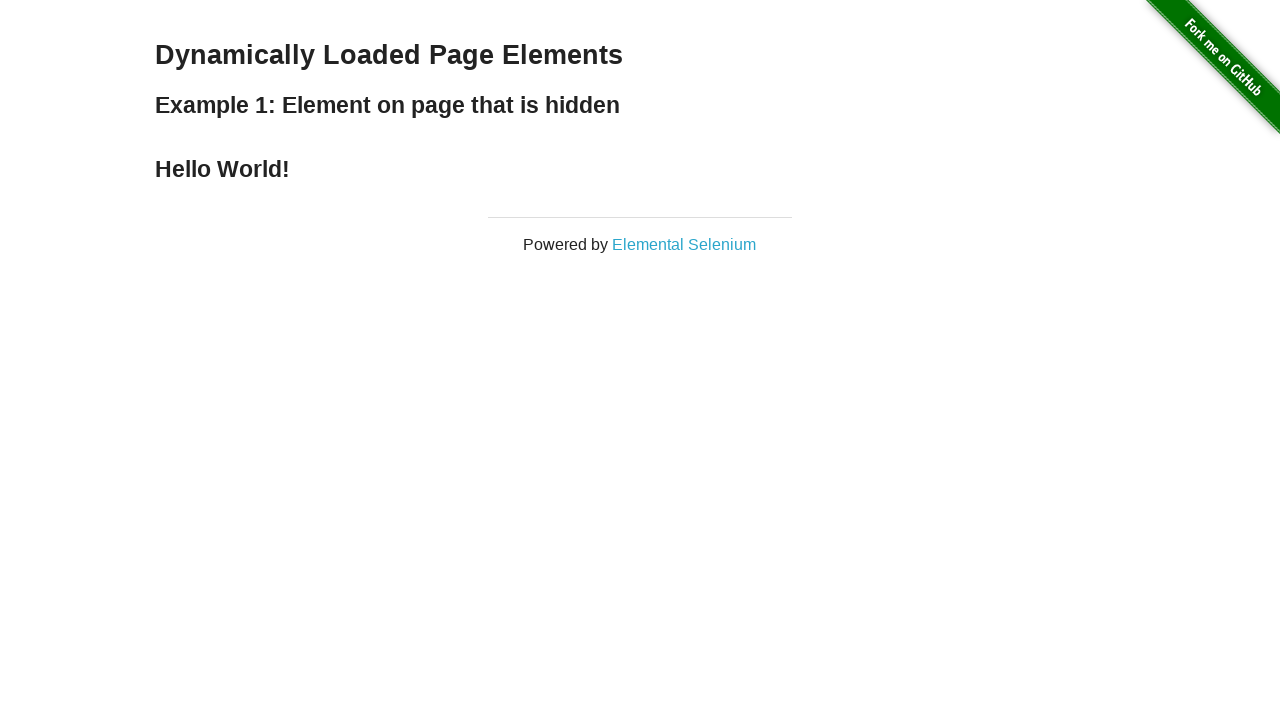